Tests dynamic controls by clicking the Remove button, verifying "It's gone!" message appears, then clicking Add button and verifying "It's back!" message appears using explicit wait.

Starting URL: https://the-internet.herokuapp.com/dynamic_controls

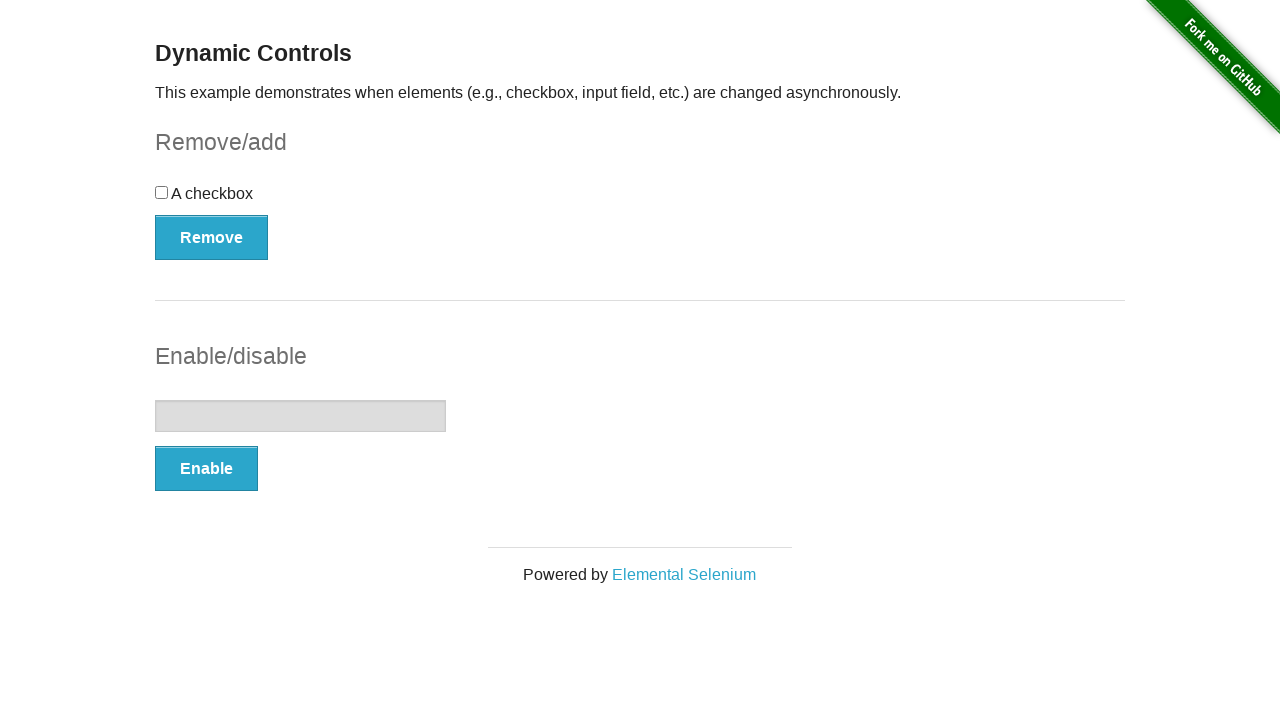

Clicked Remove button at (212, 237) on xpath=//button[text()='Remove']
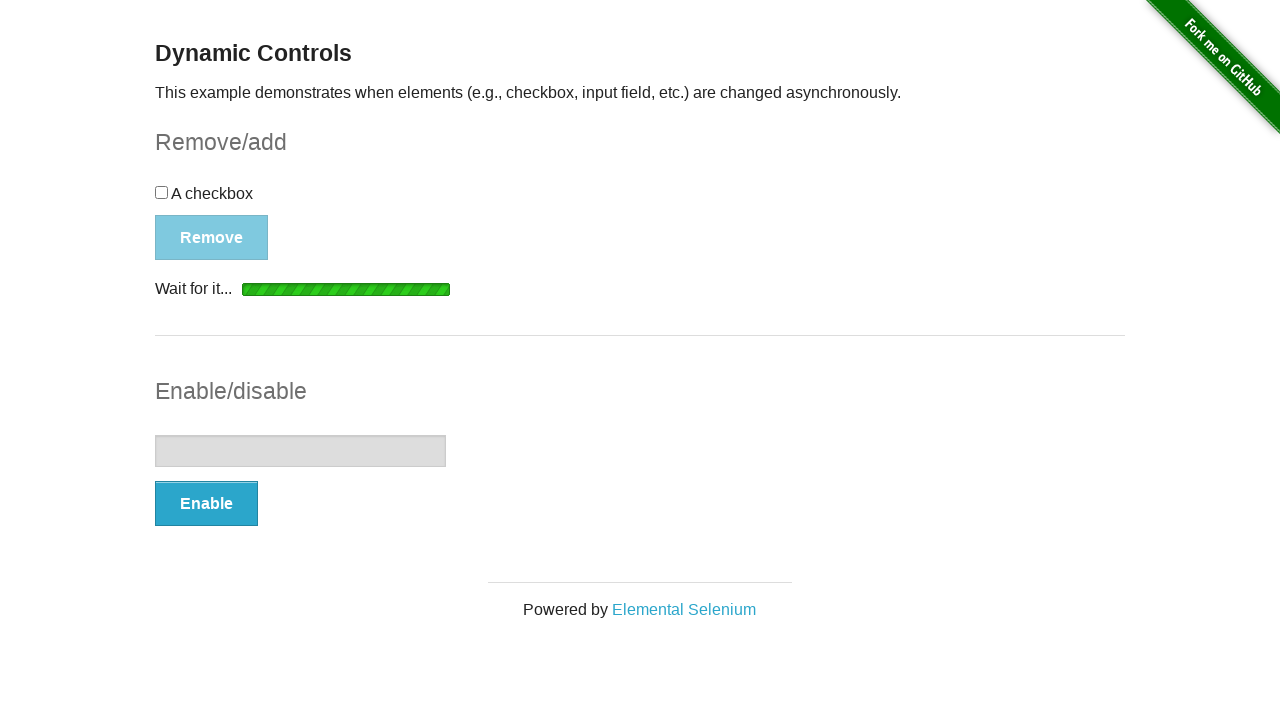

Waited for message element to appear after Remove
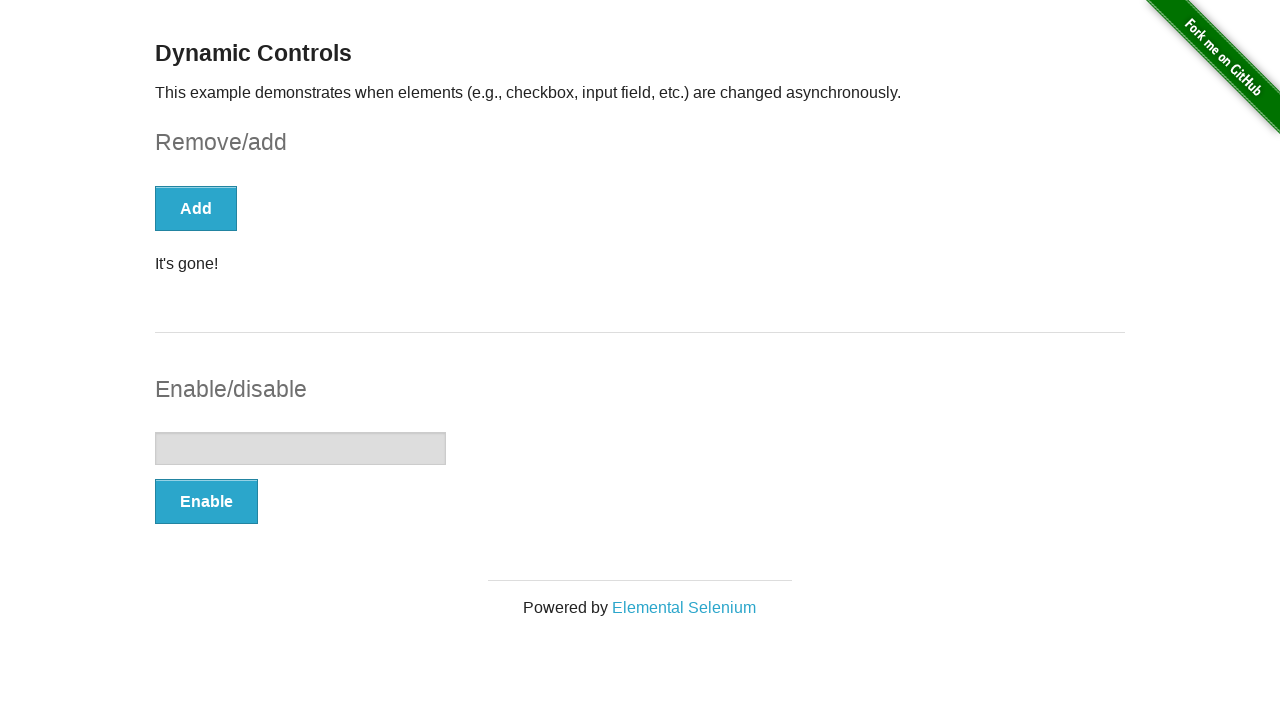

Verified 'It's gone!' message is visible
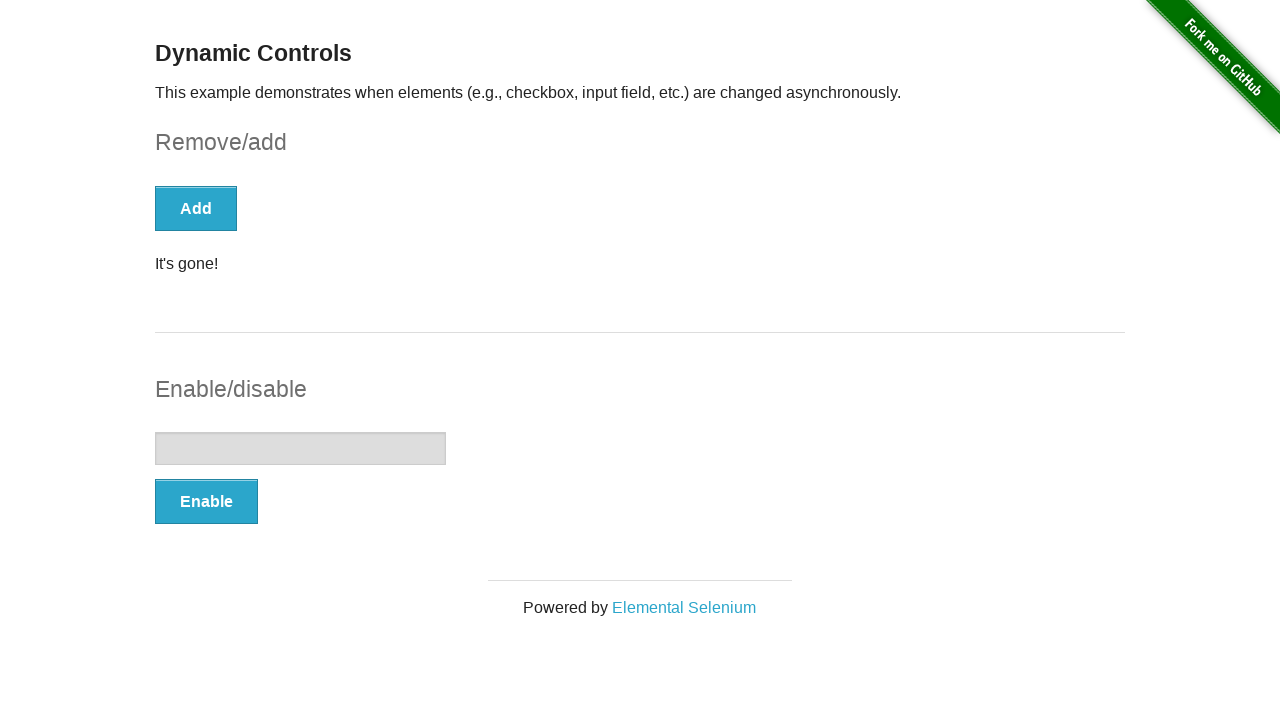

Clicked Add button at (196, 208) on xpath=//button[text()='Add']
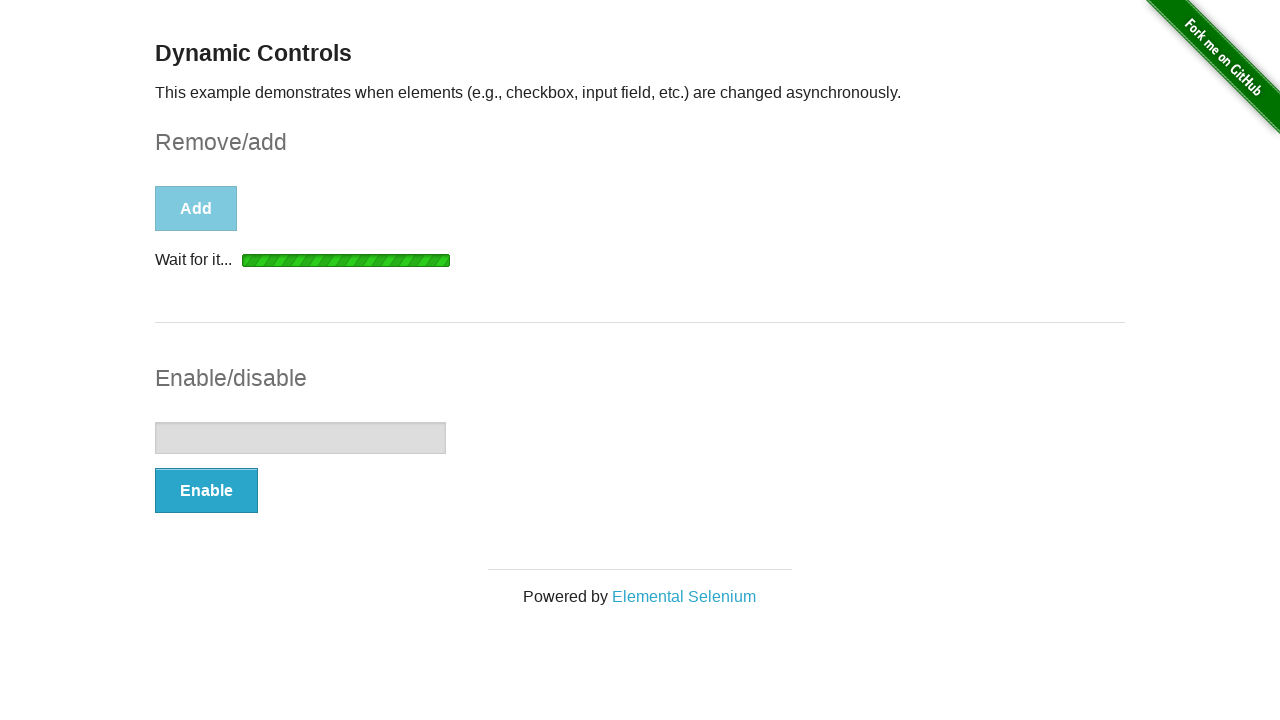

Waited for message element to appear after Add
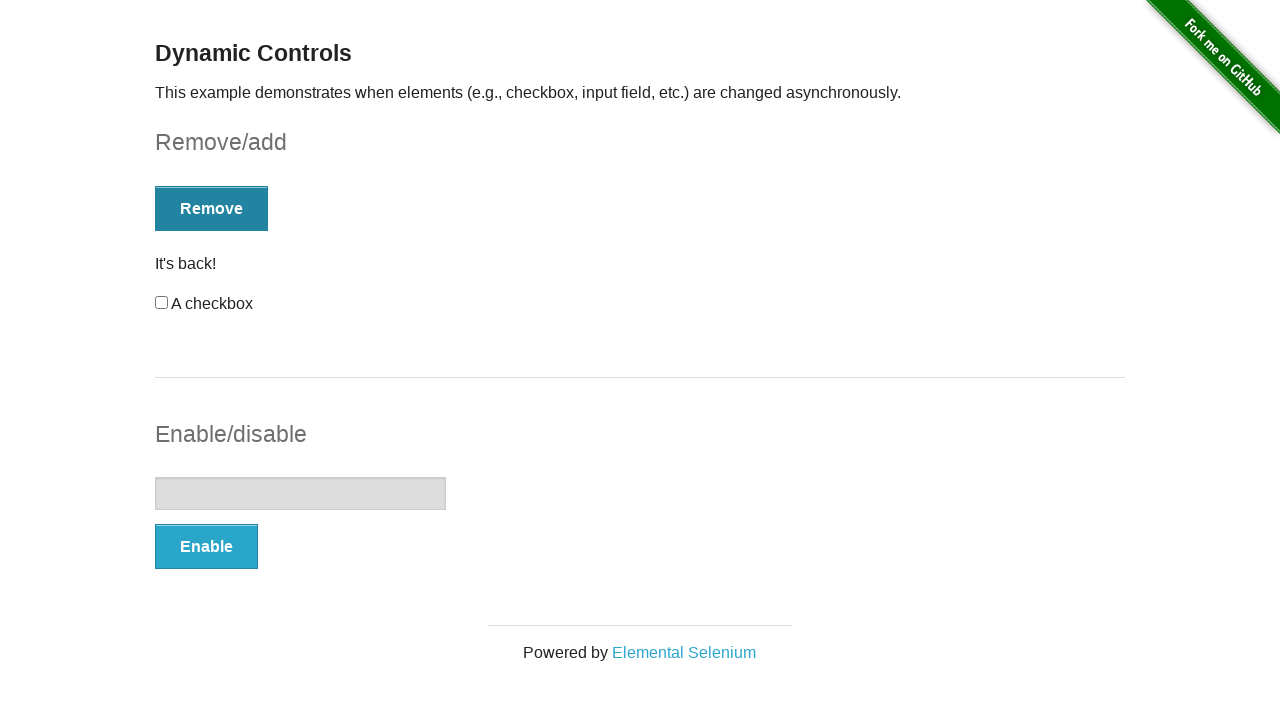

Verified 'It's back!' message is visible
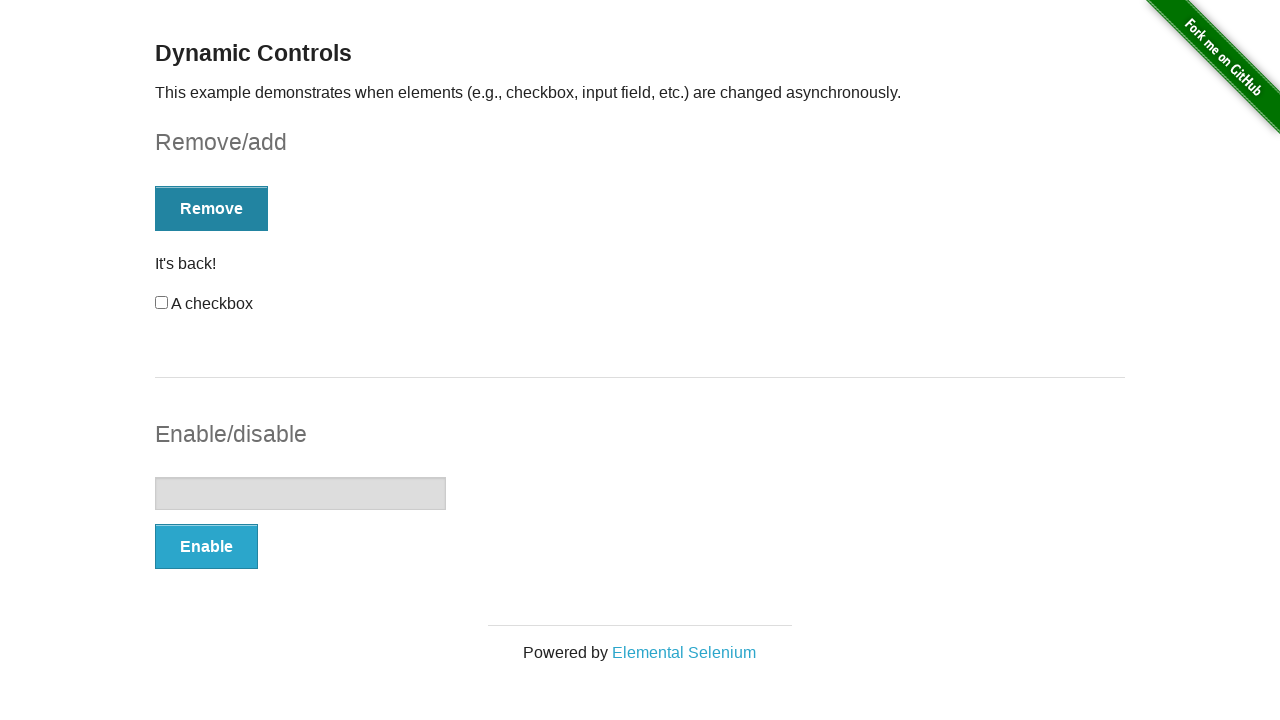

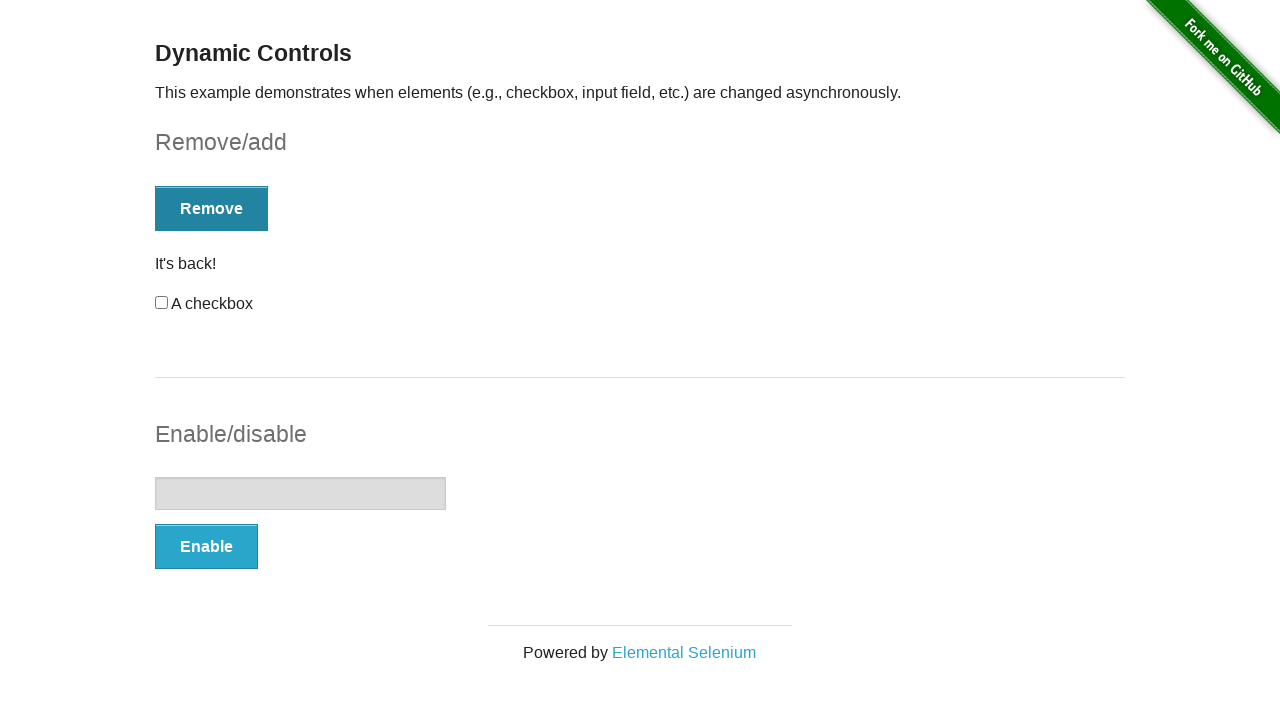